Tests filtering to display only completed items

Starting URL: https://demo.playwright.dev/todomvc

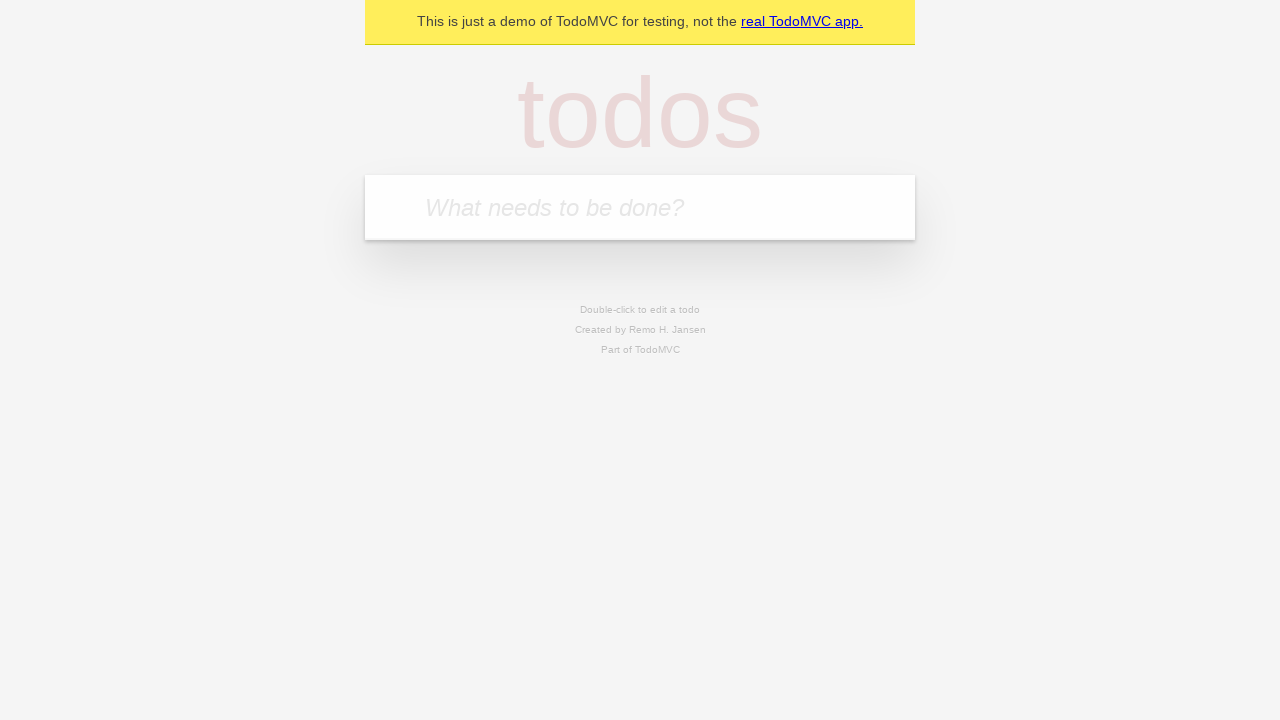

Filled new todo input with 'buy some cheese' on .new-todo
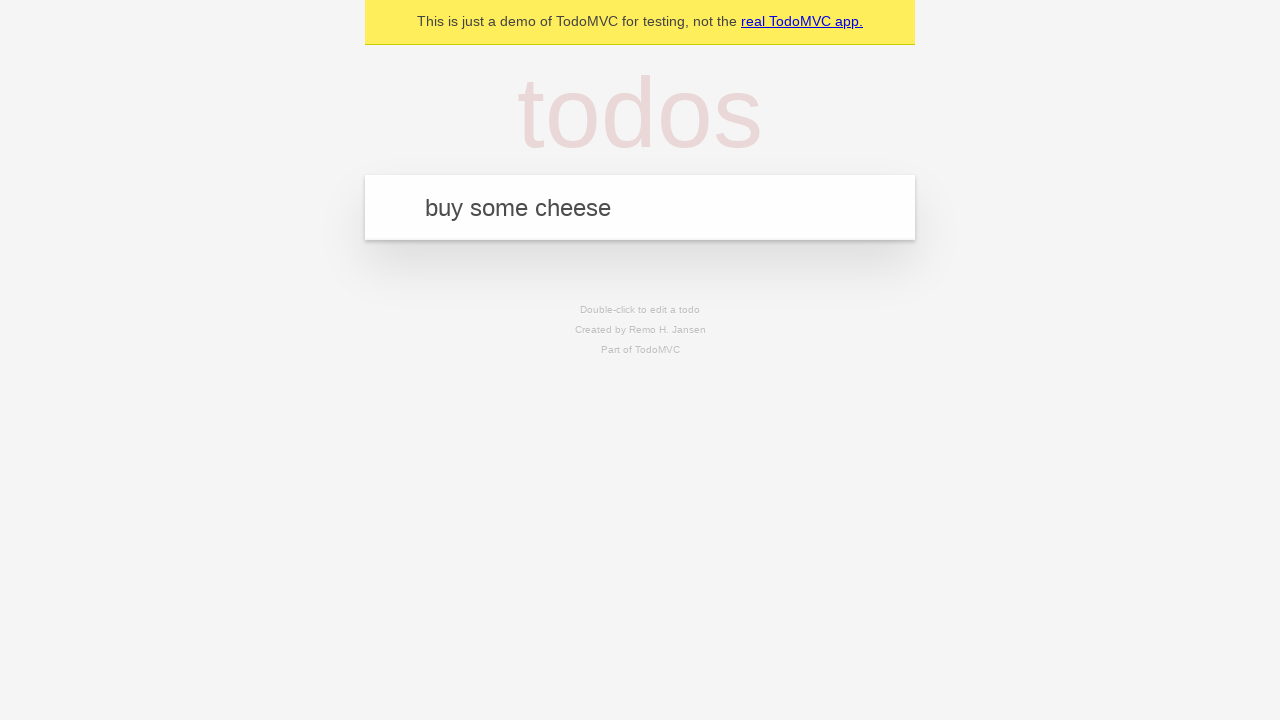

Pressed Enter to add first todo item on .new-todo
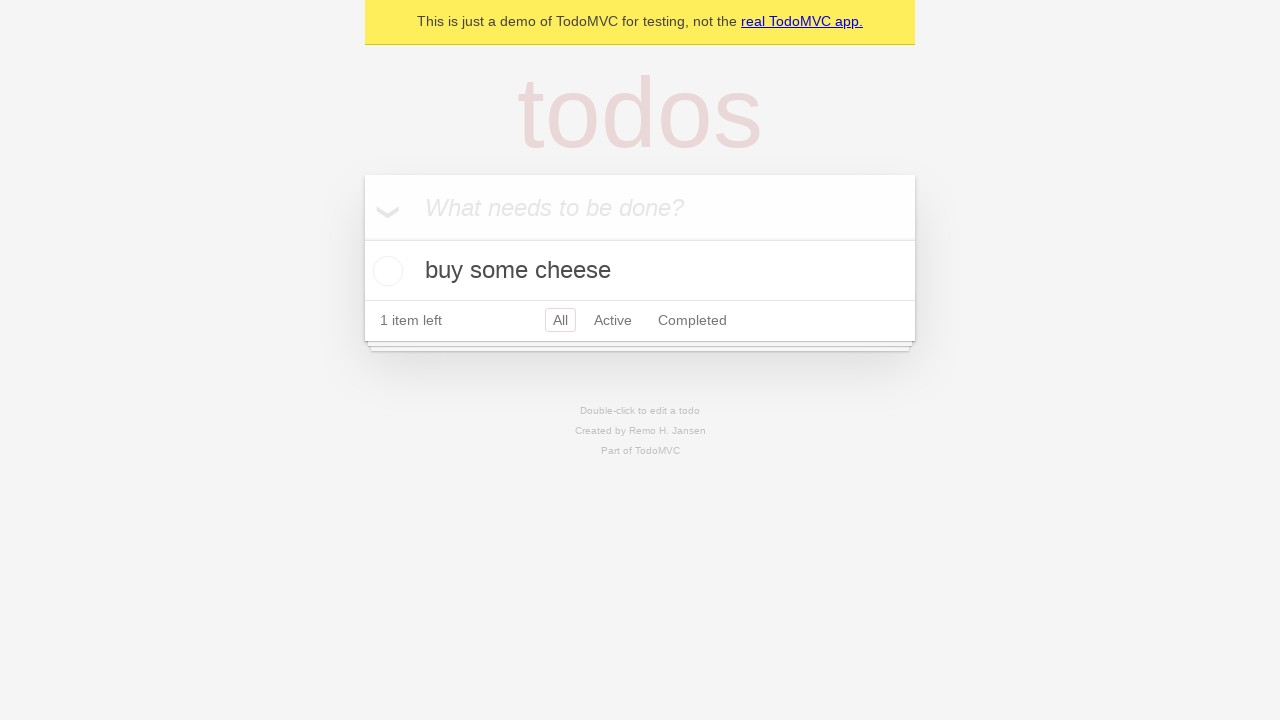

Filled new todo input with 'feed the cat' on .new-todo
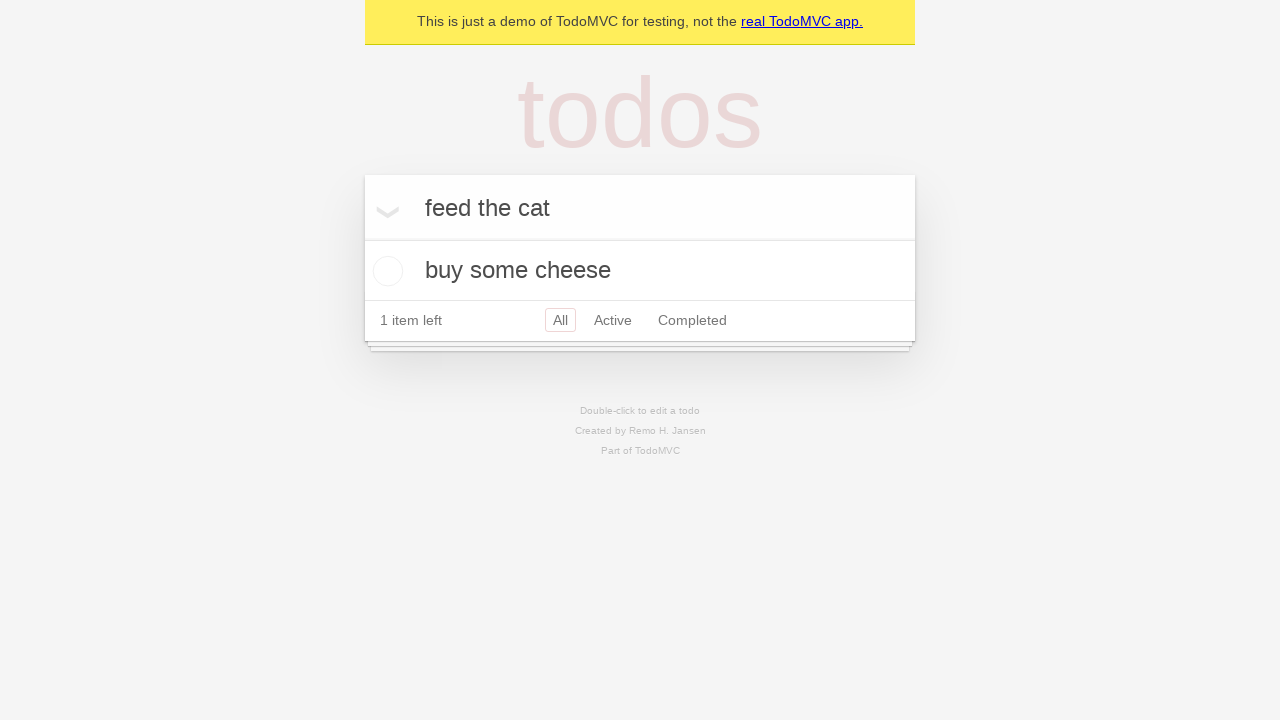

Pressed Enter to add second todo item on .new-todo
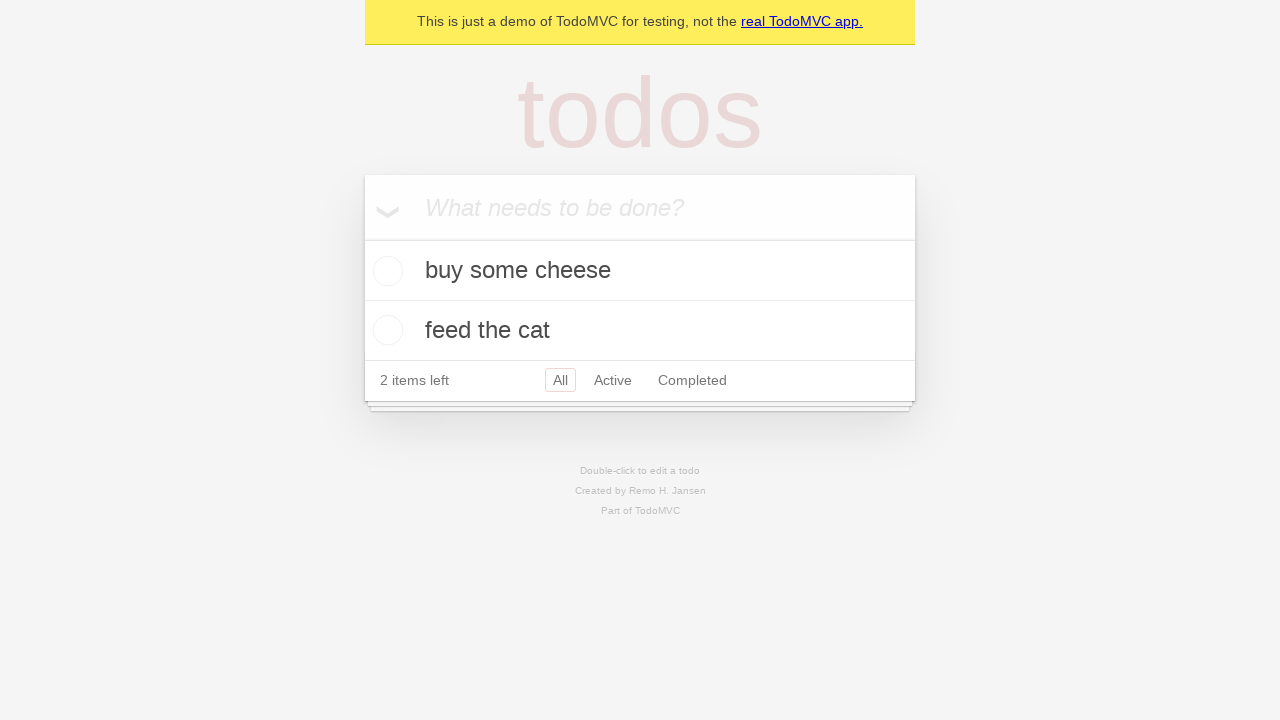

Filled new todo input with 'book a doctors appointment' on .new-todo
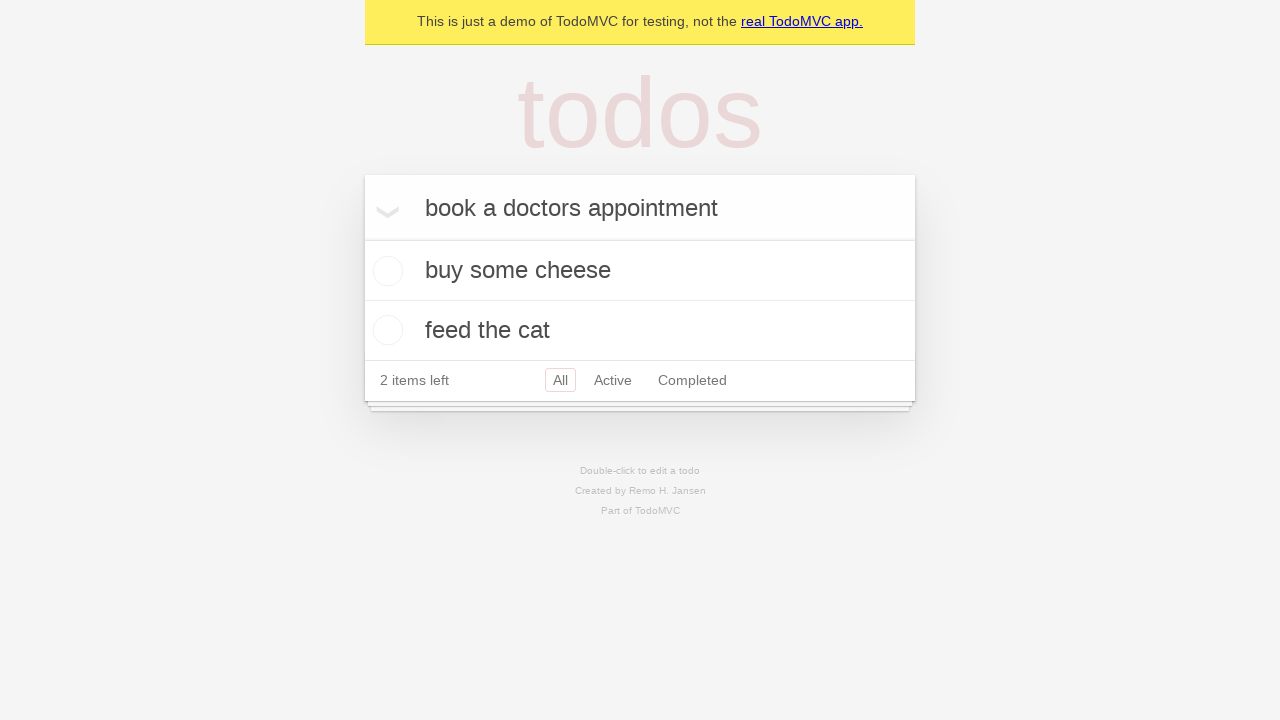

Pressed Enter to add third todo item on .new-todo
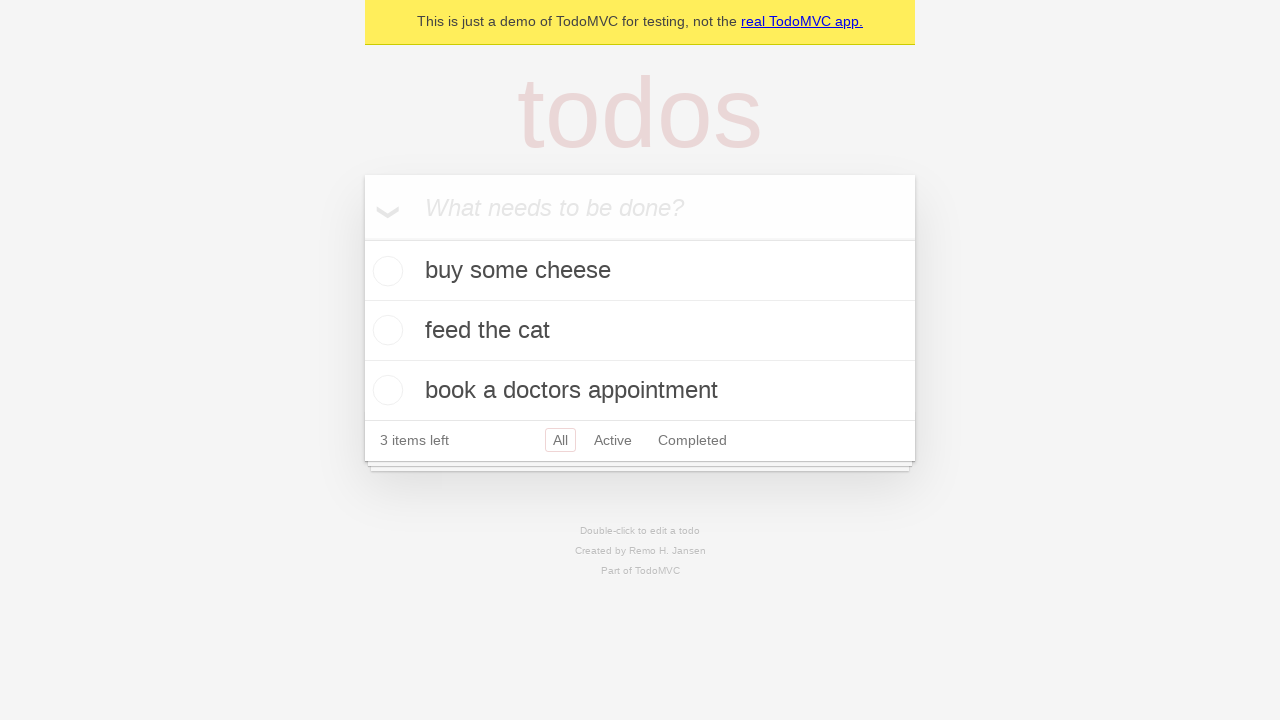

Checked second todo item to mark it as completed at (385, 330) on .todo-list li .toggle >> nth=1
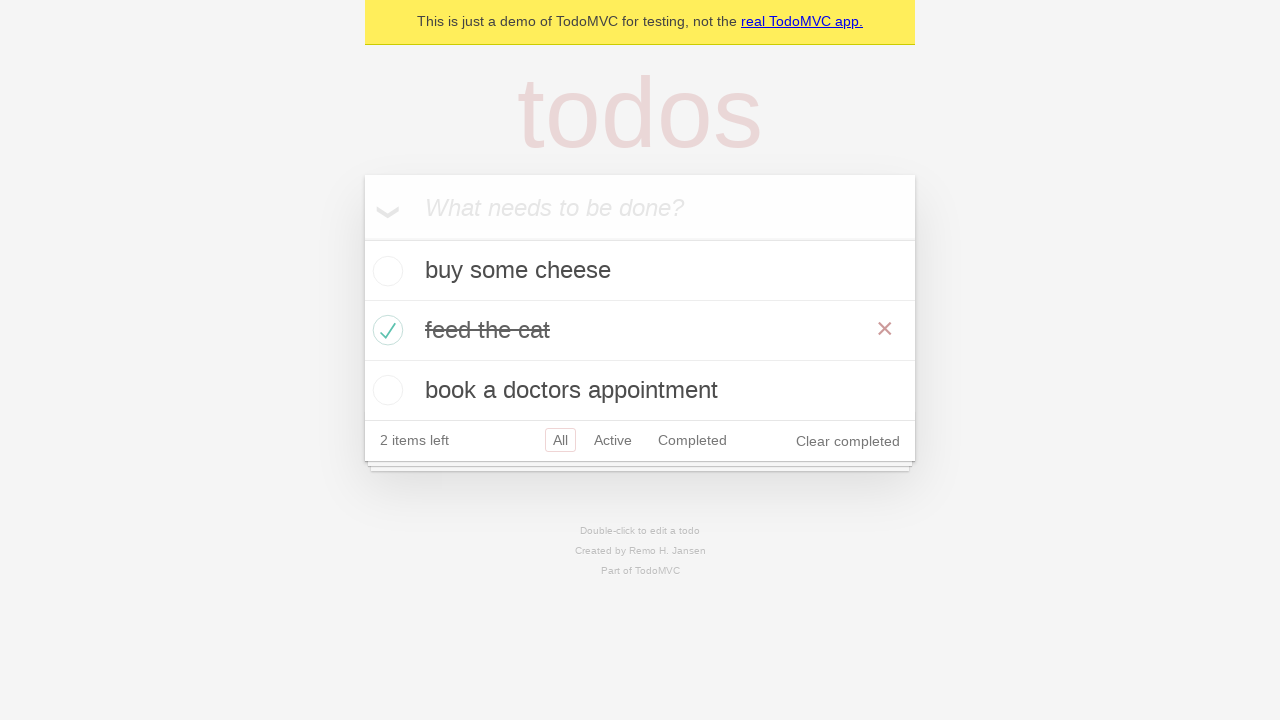

Clicked Completed filter to display only completed items at (692, 440) on .filters >> text=Completed
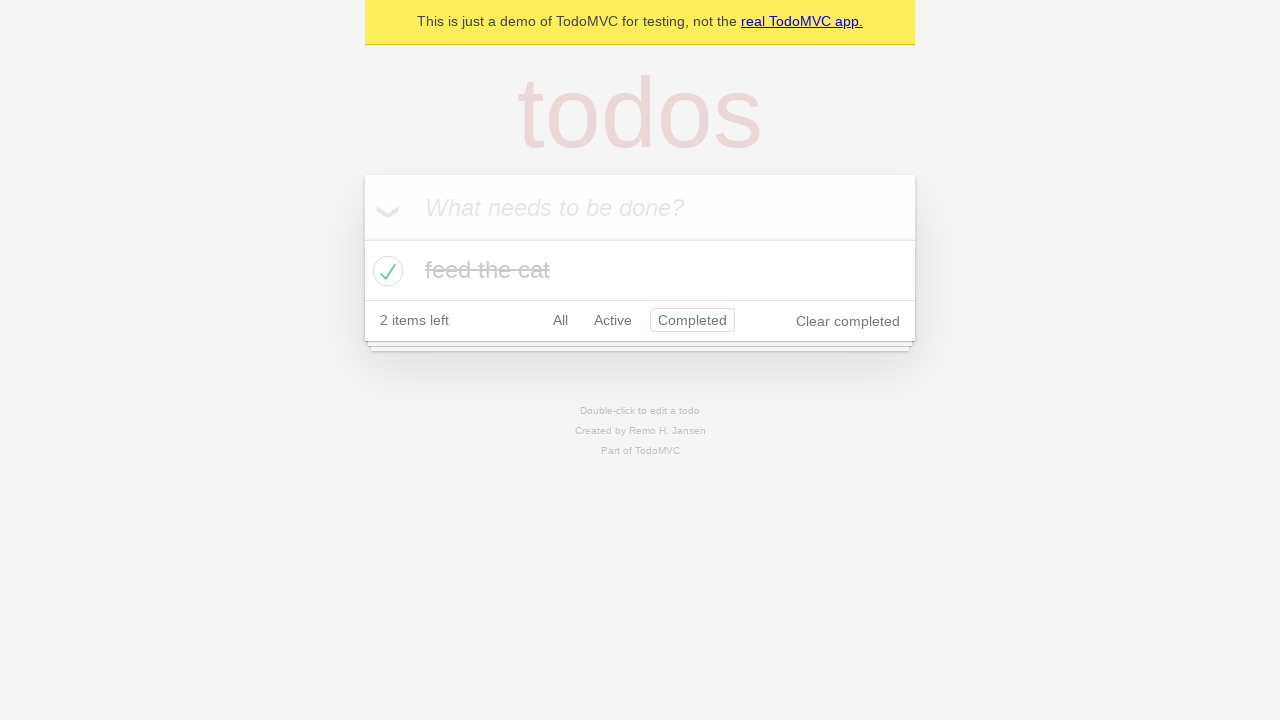

Waited for completed todo items to be displayed in the list
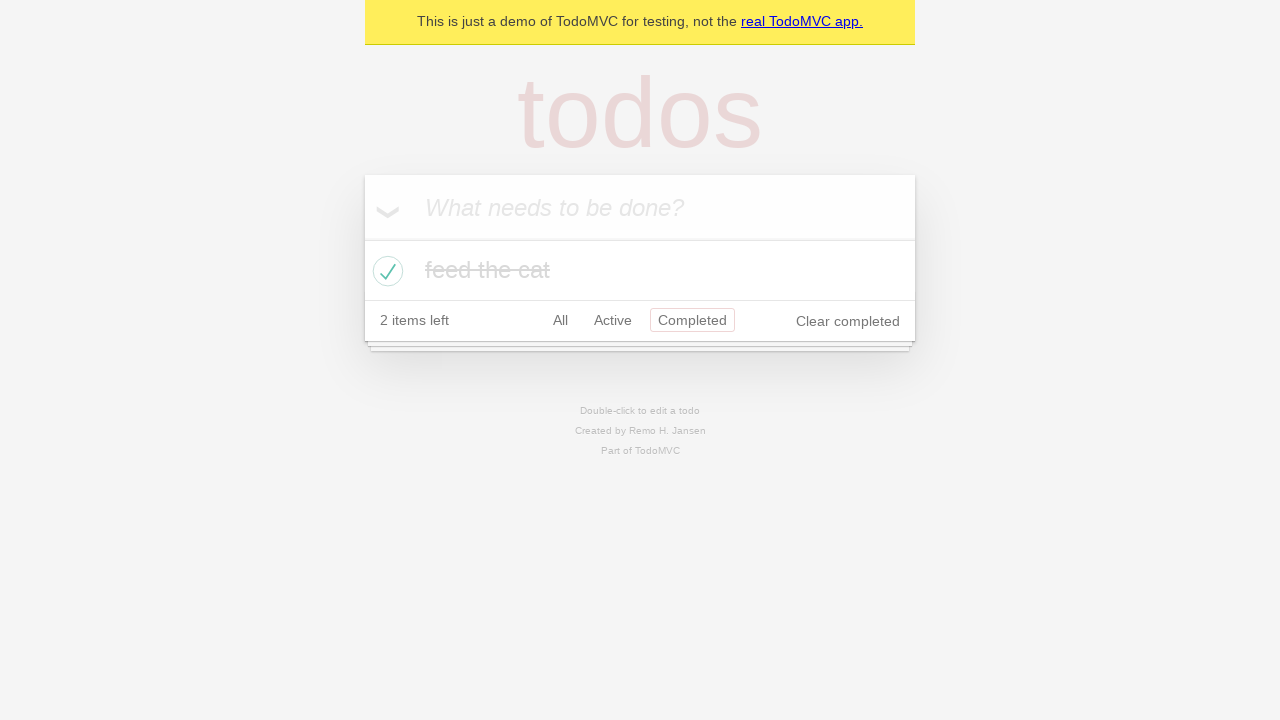

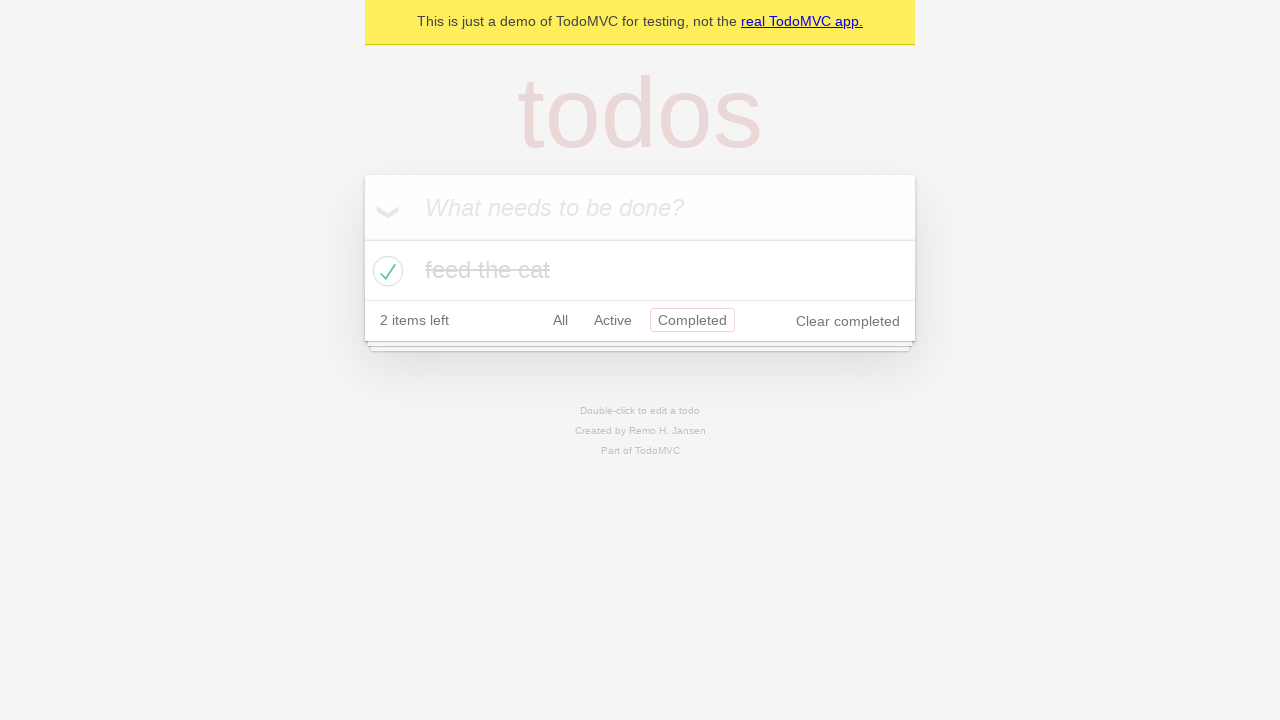